Tests that toggle-all checkbox state updates when individual items are completed or cleared

Starting URL: https://demo.playwright.dev/todomvc

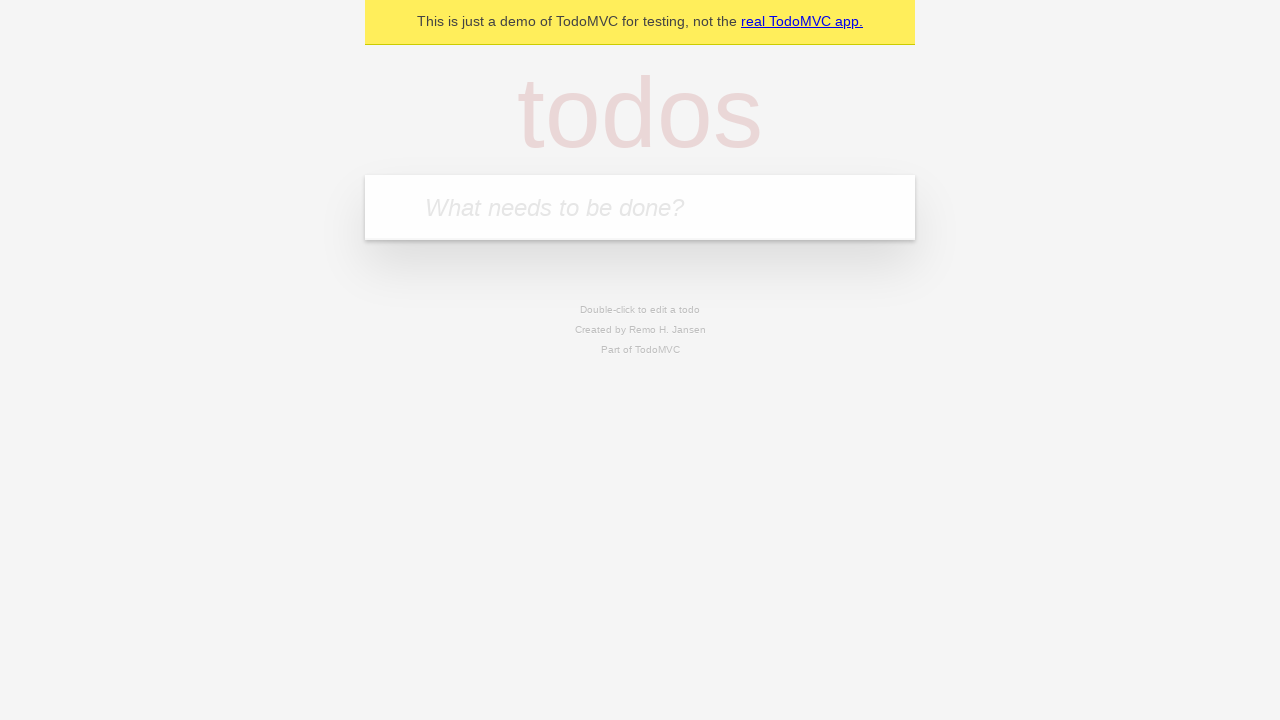

Filled new todo input with 'buy some cheese' on .new-todo
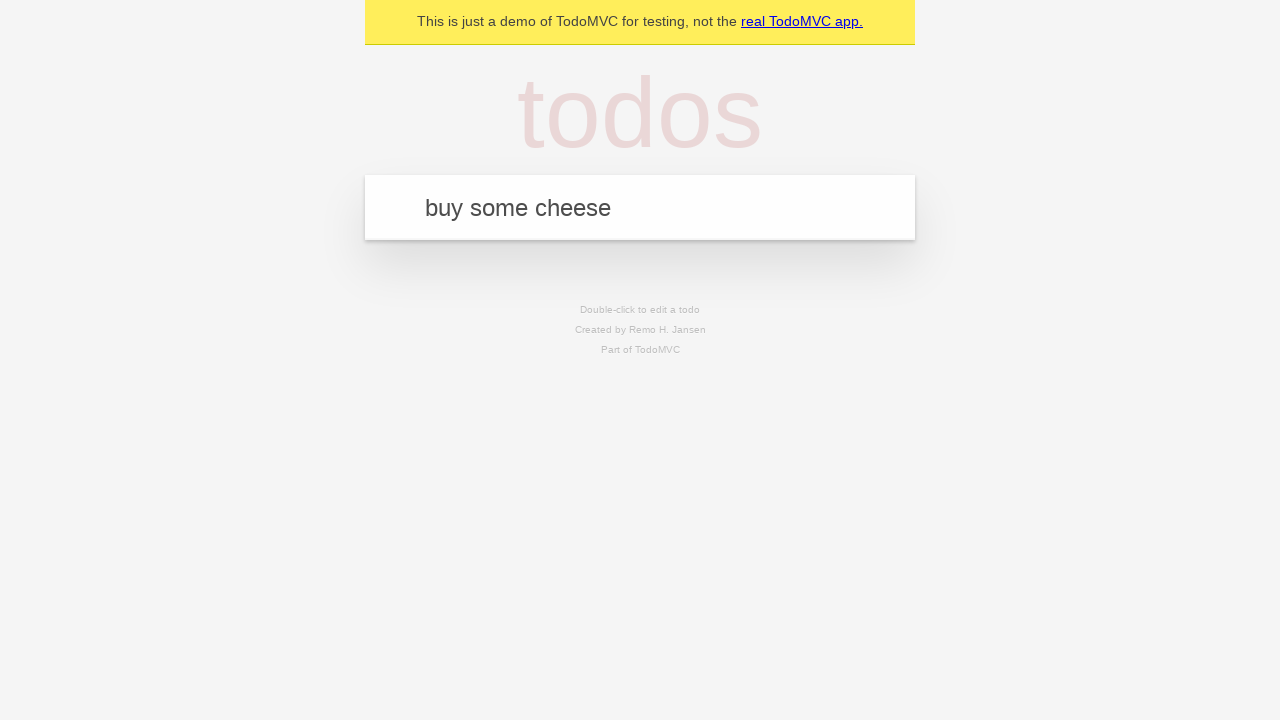

Pressed Enter to create first todo item on .new-todo
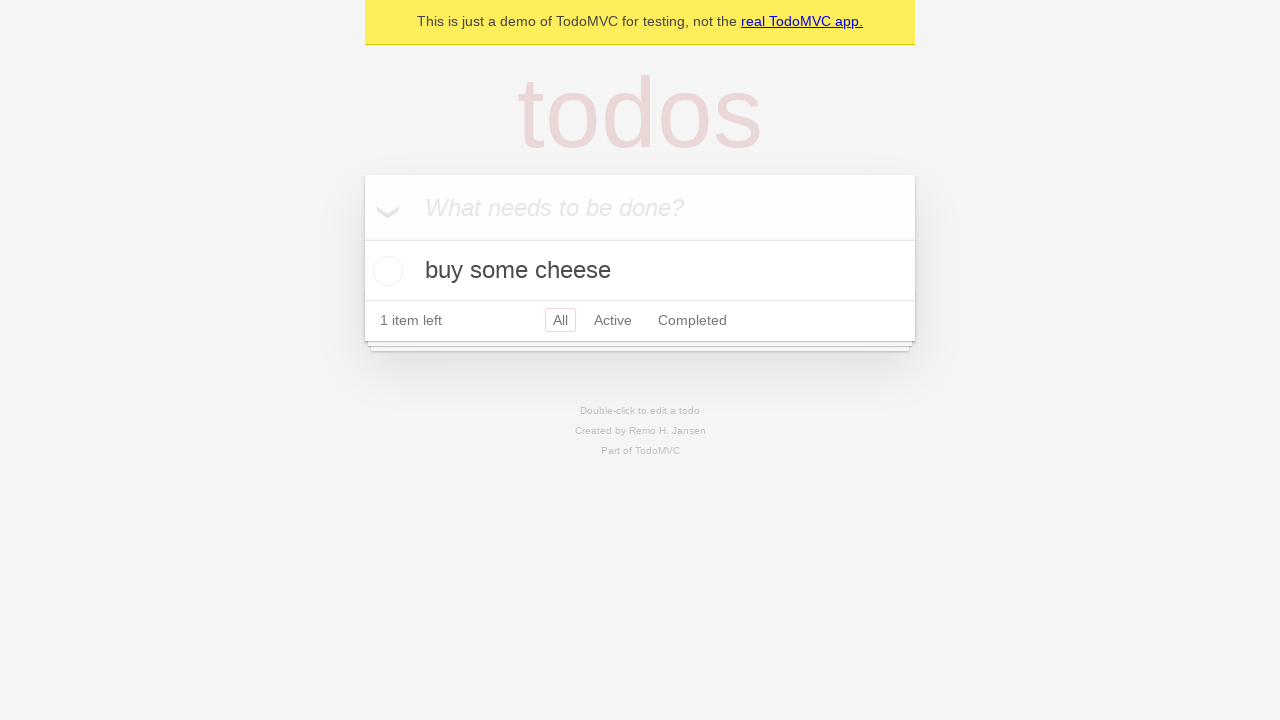

Filled new todo input with 'feed the cat' on .new-todo
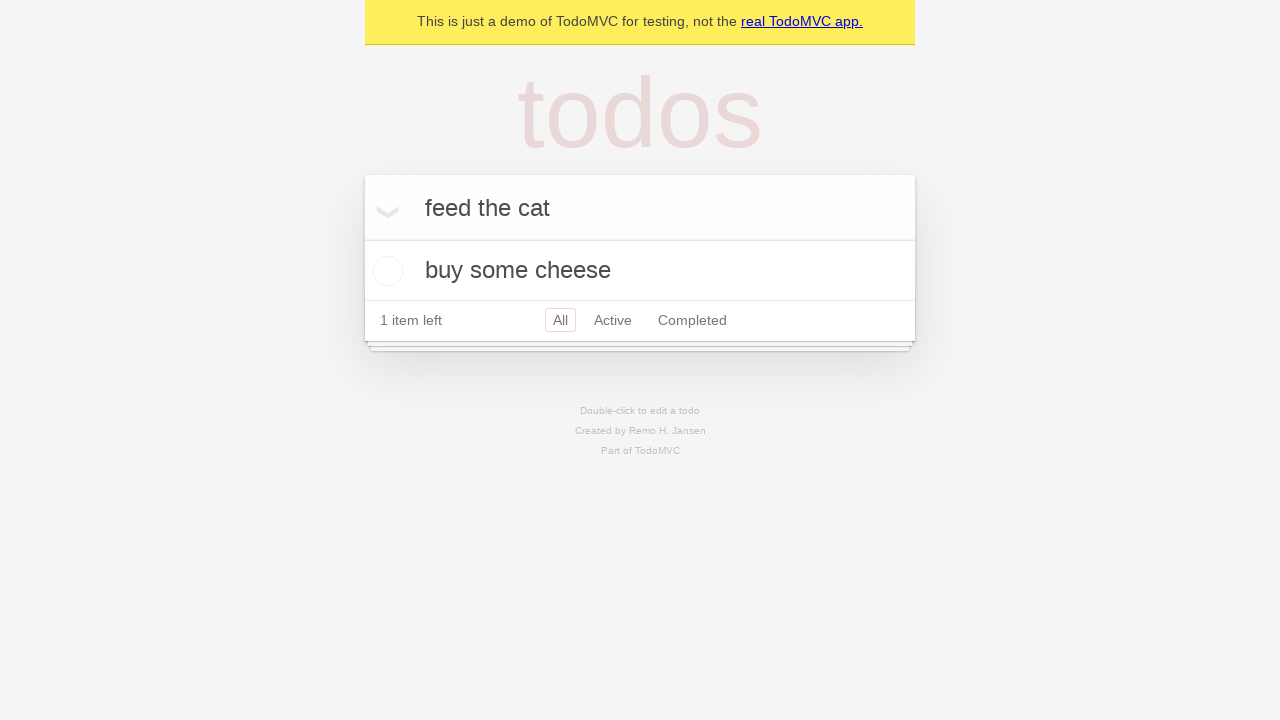

Pressed Enter to create second todo item on .new-todo
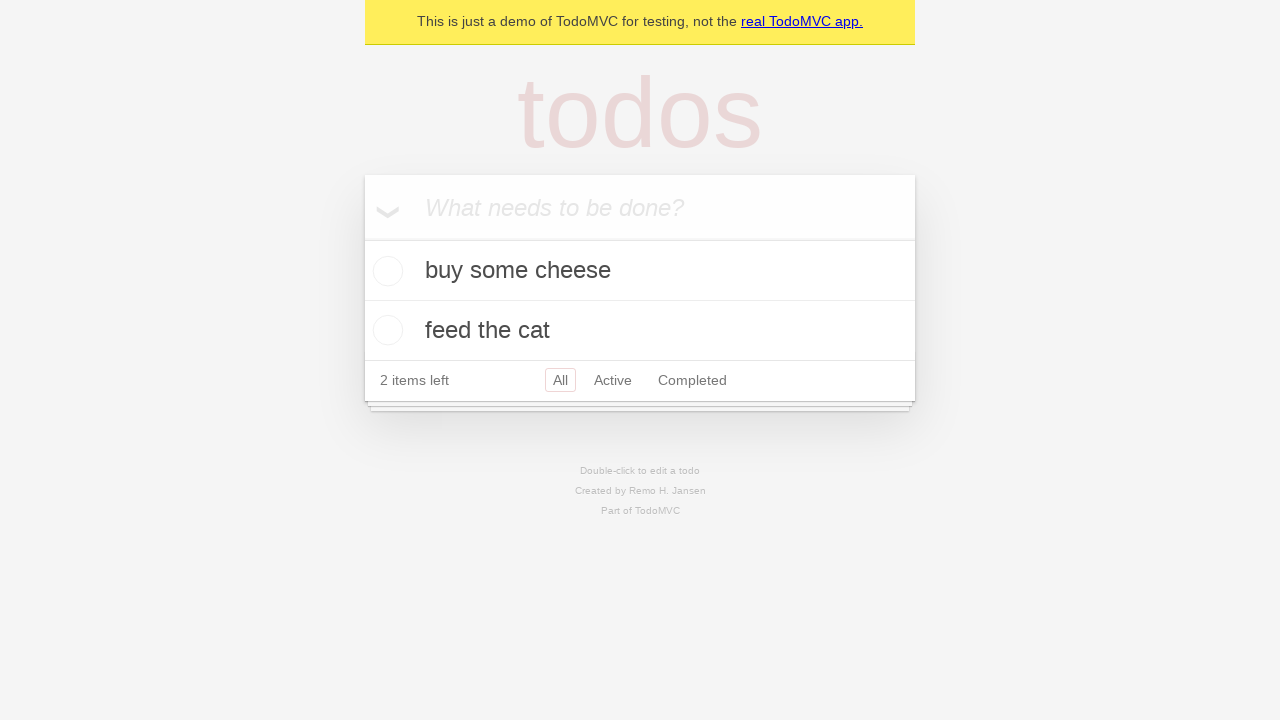

Filled new todo input with 'book a doctors appointment' on .new-todo
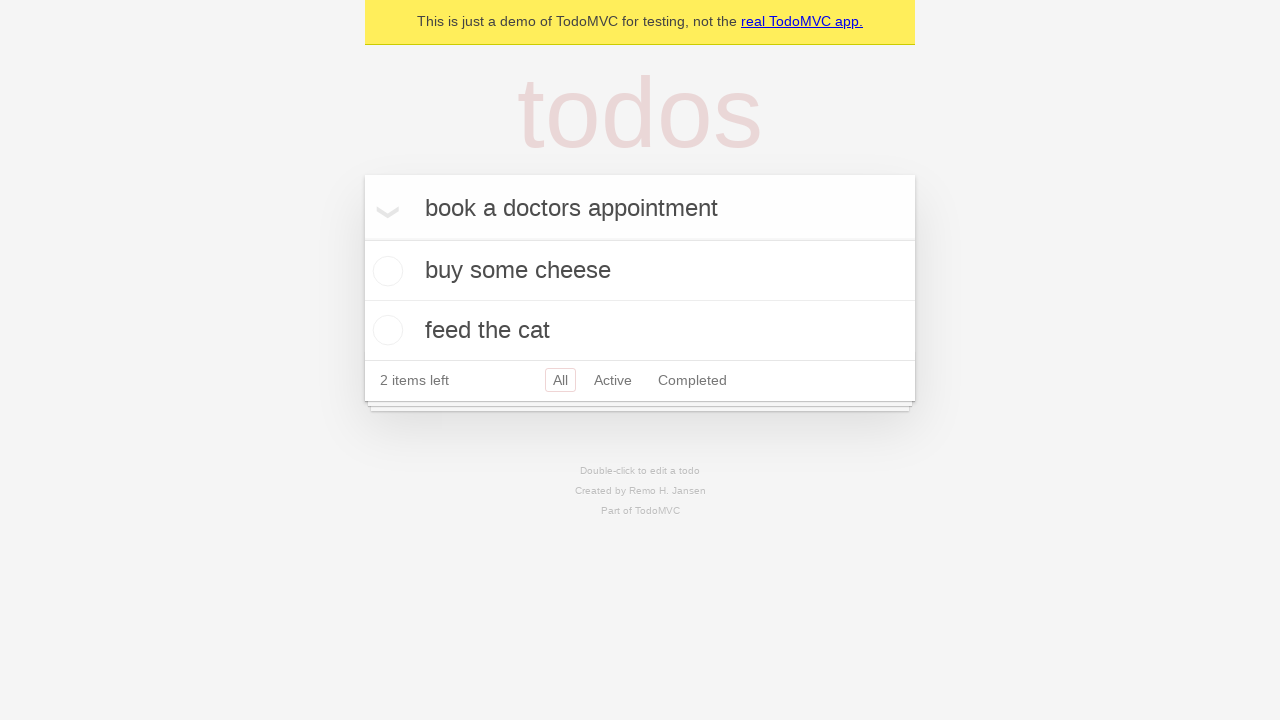

Pressed Enter to create third todo item on .new-todo
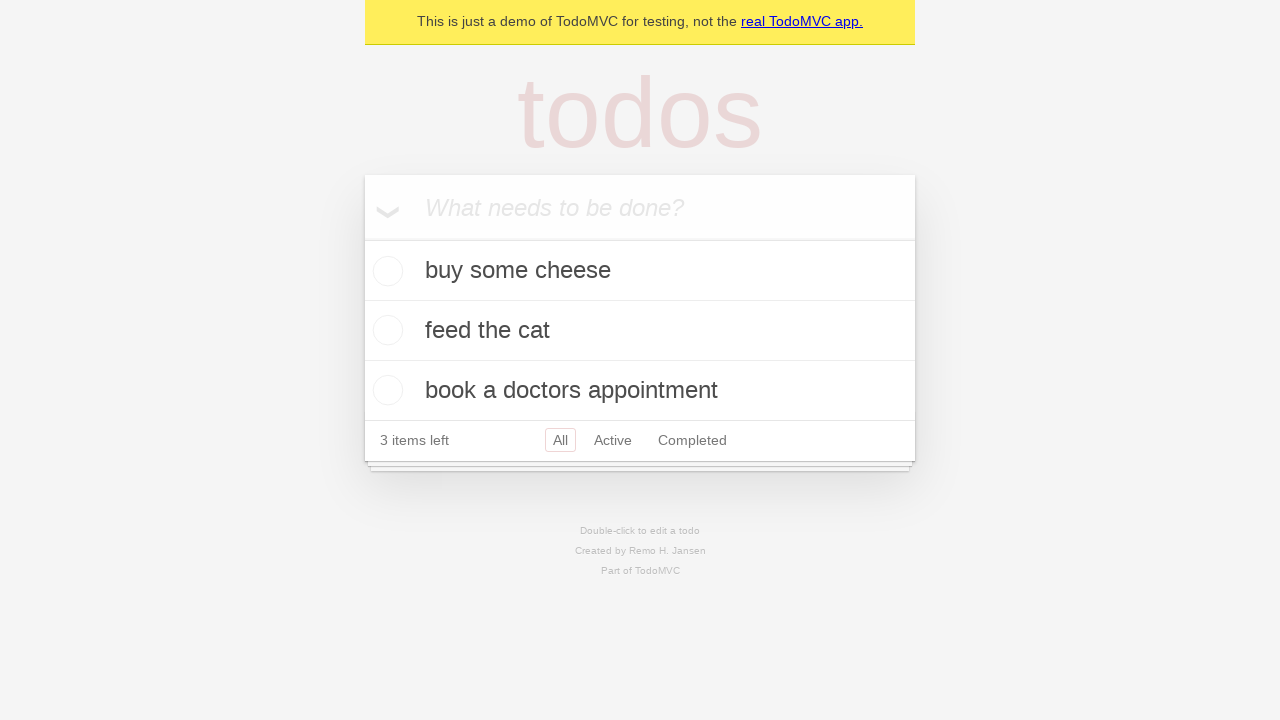

Waited for third todo item to appear in list
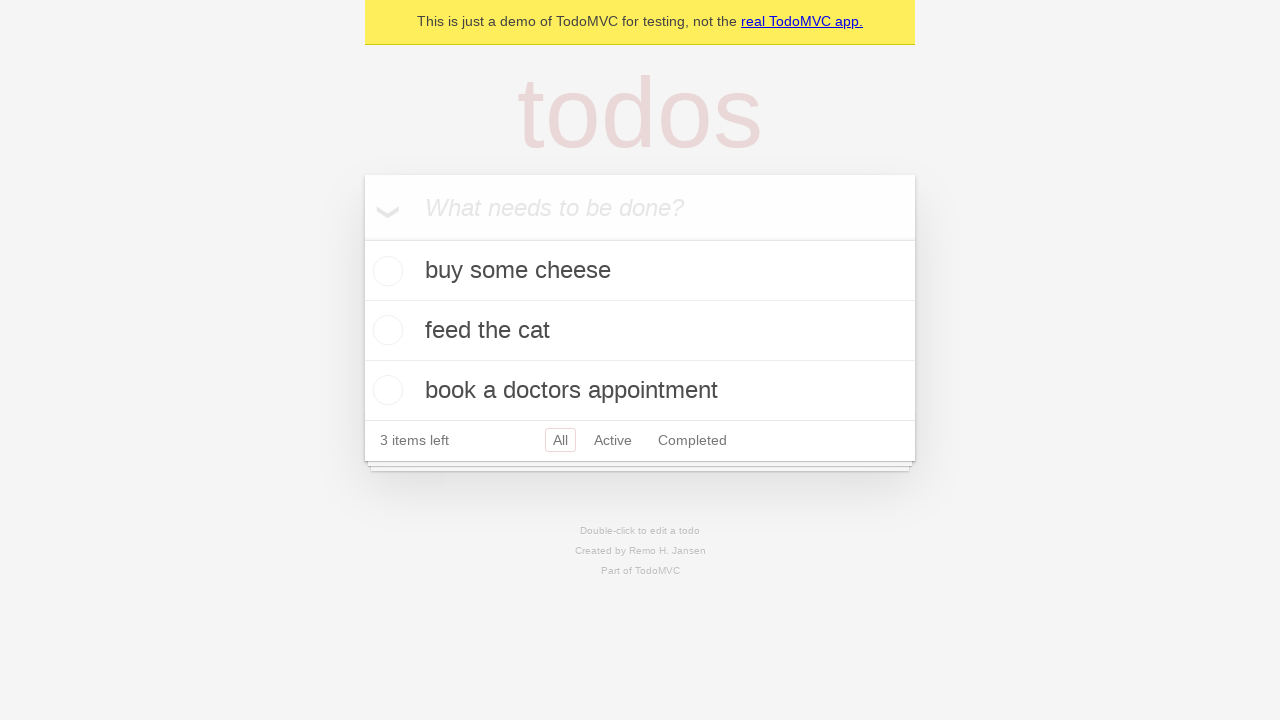

Clicked toggle-all checkbox to complete all items at (382, 206) on label[for='toggle-all']
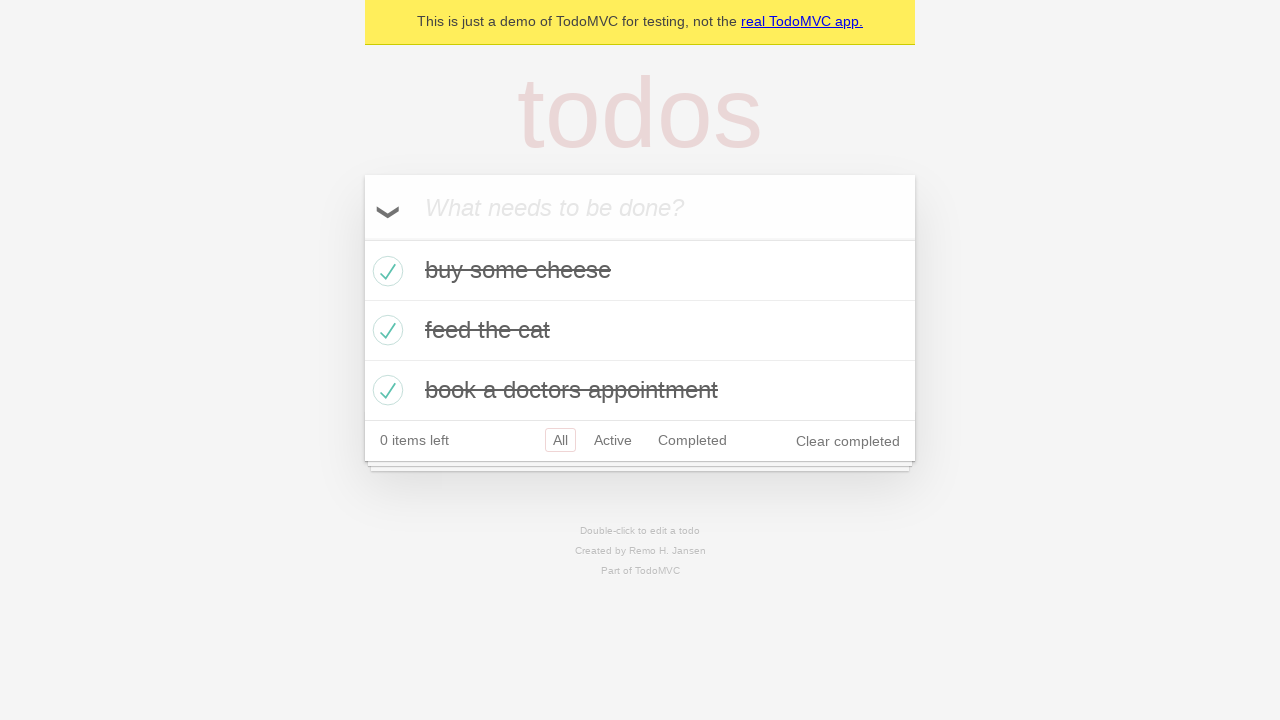

Unchecked first todo item checkbox at (385, 271) on .todo-list li:nth-child(1) .toggle
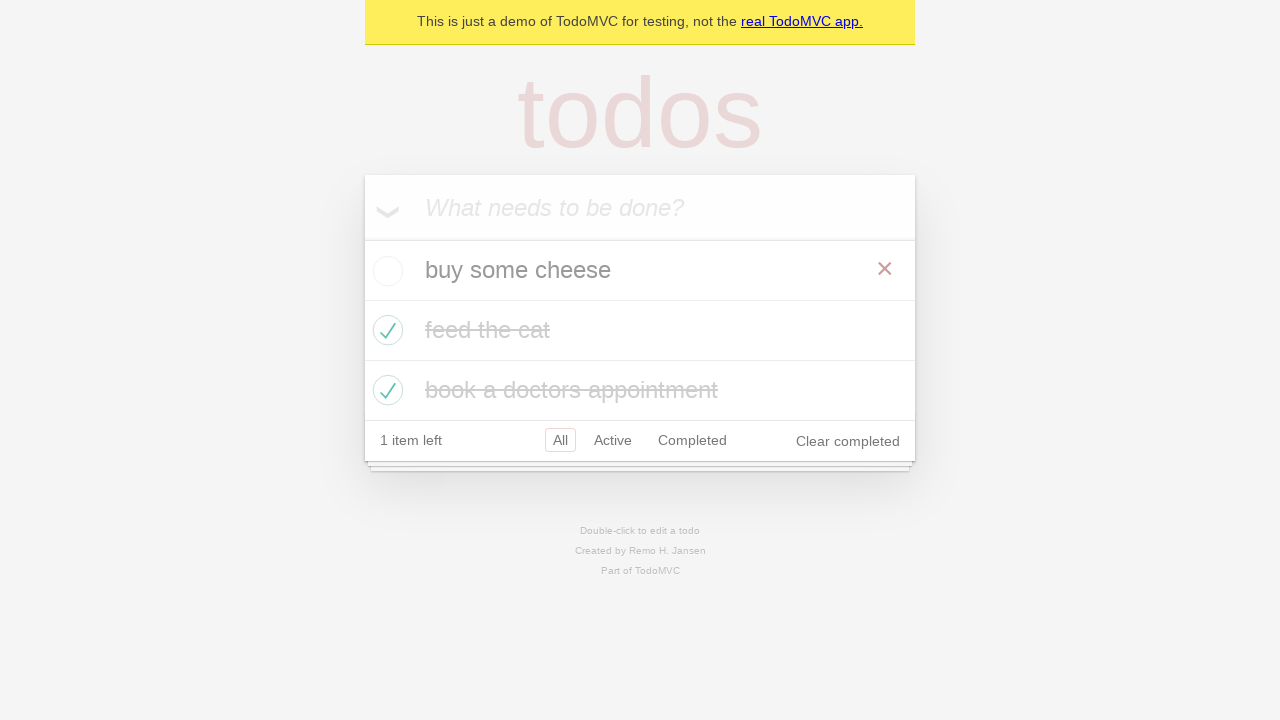

Re-checked first todo item checkbox at (385, 271) on .todo-list li:nth-child(1) .toggle
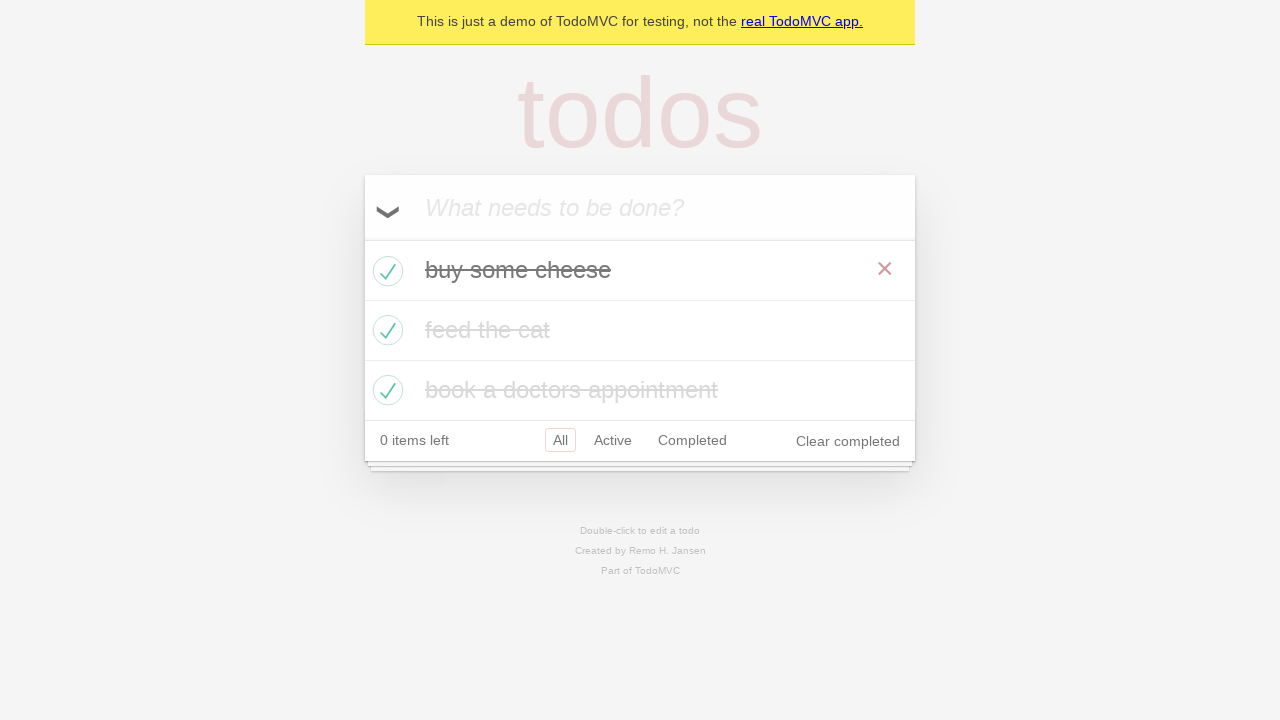

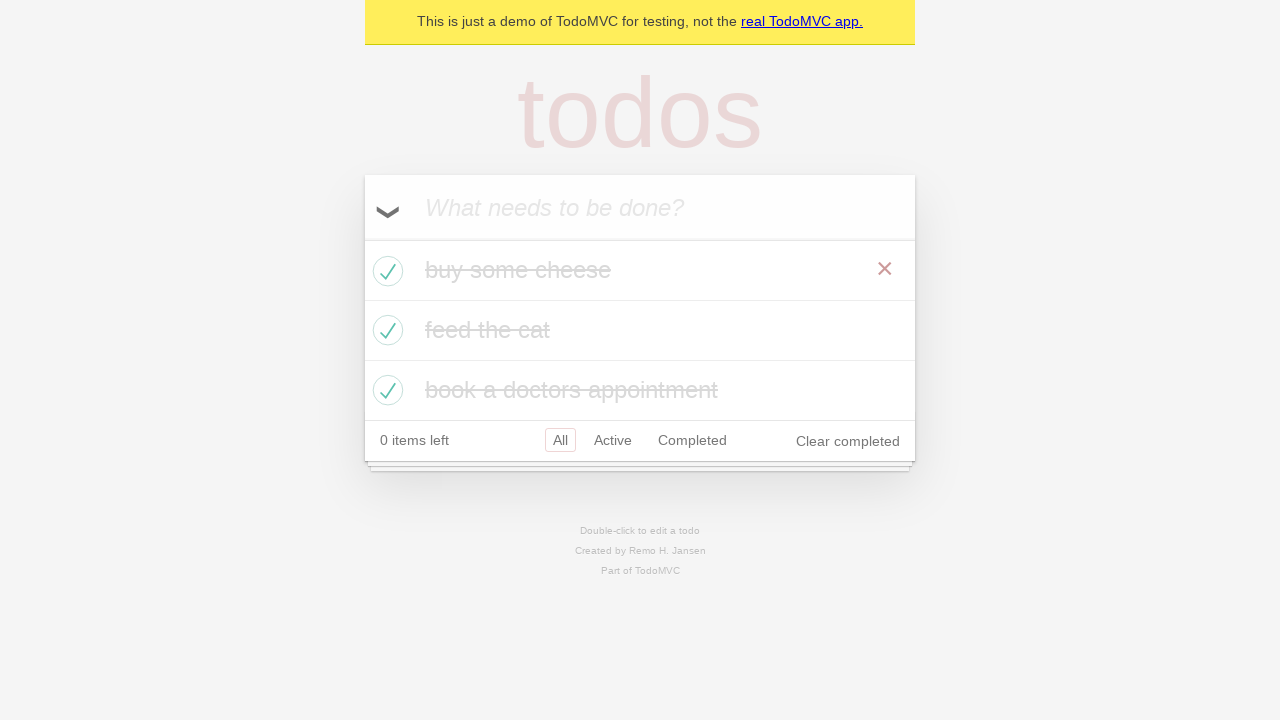